Navigates to the Link Page and verifies that the page header displays "Lorem ipsum" correctly.

Starting URL: https://kristinek.github.io/site/examples/po

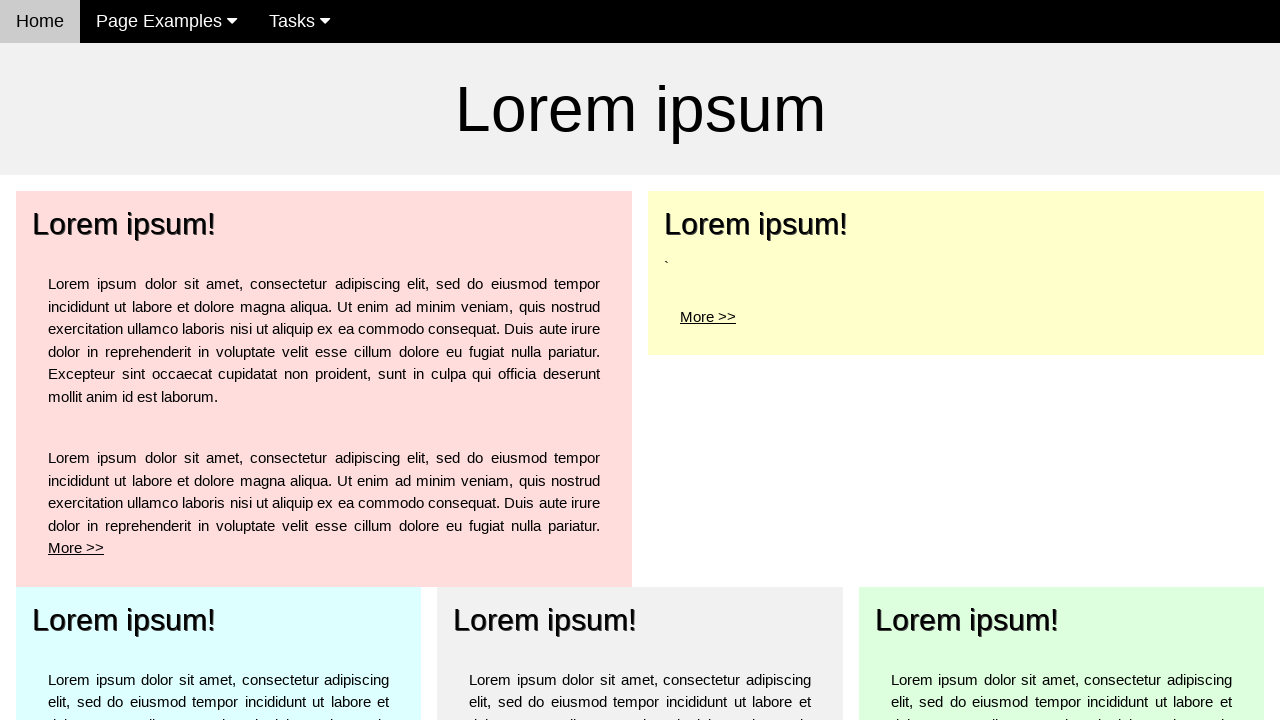

Navigated to the Link Page at https://kristinek.github.io/site/examples/po
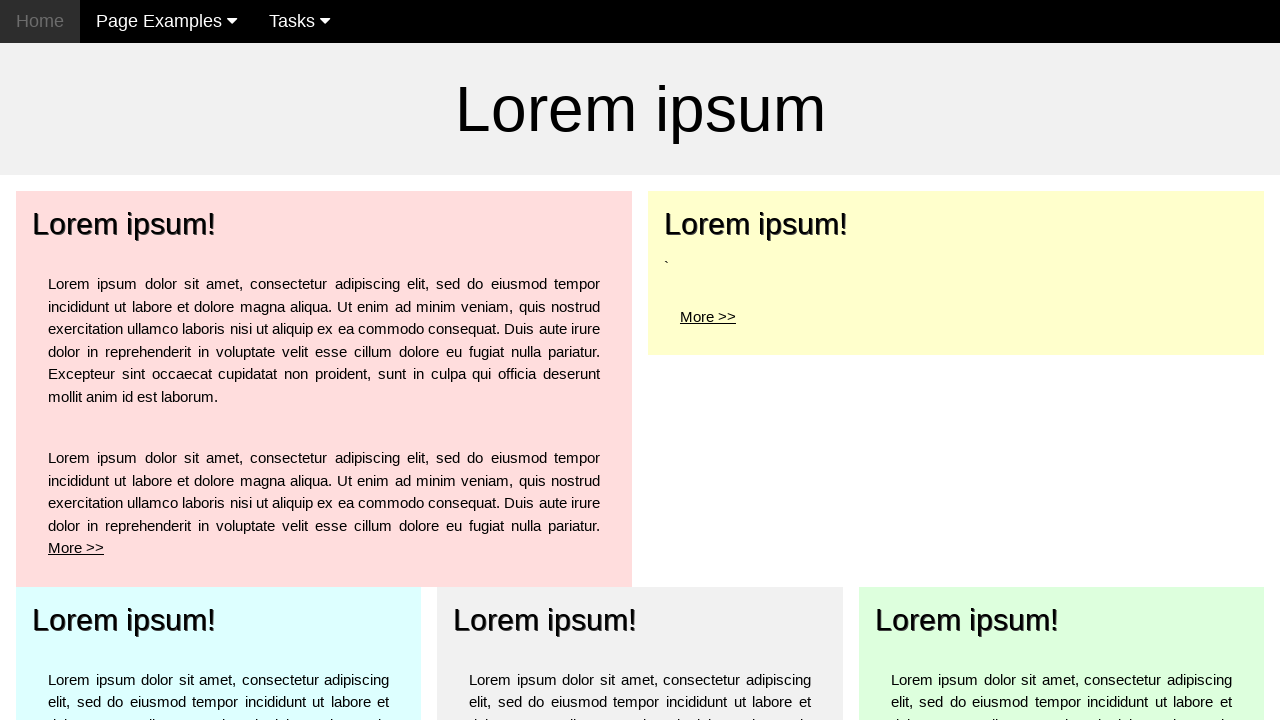

Located page header with text 'Lorem ipsum'
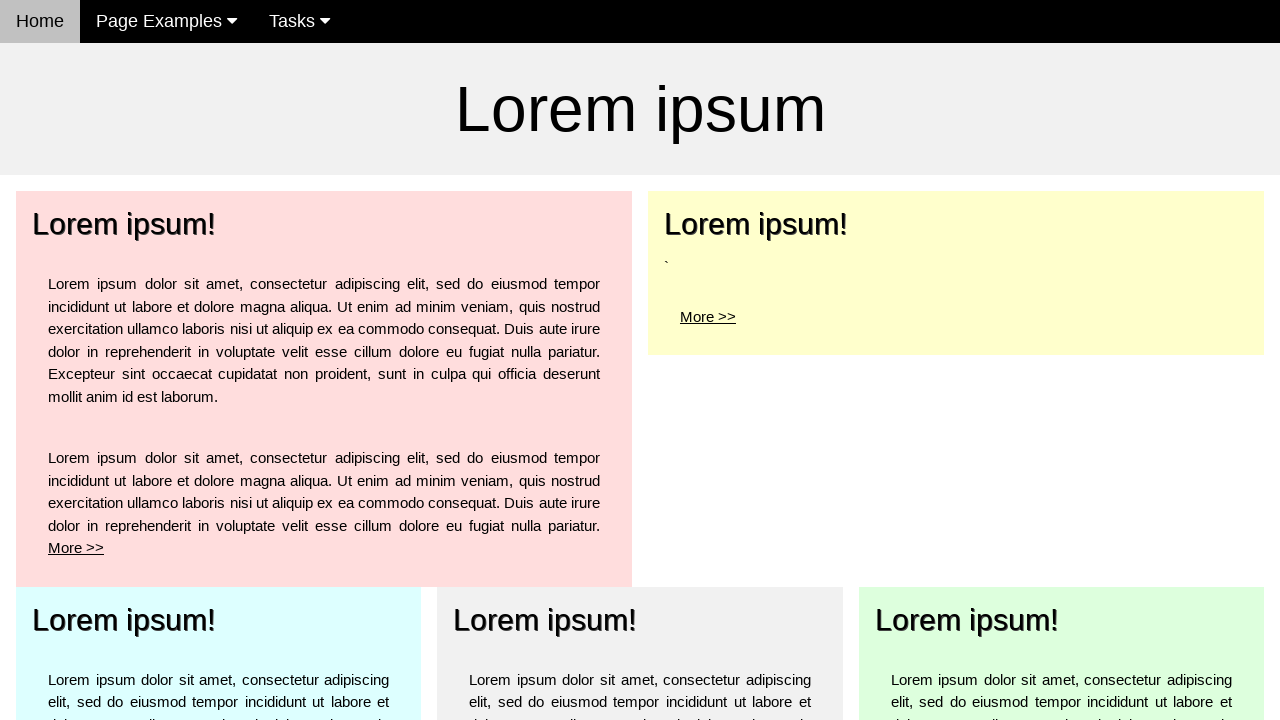

Verified that page header displays 'Lorem ipsum' correctly
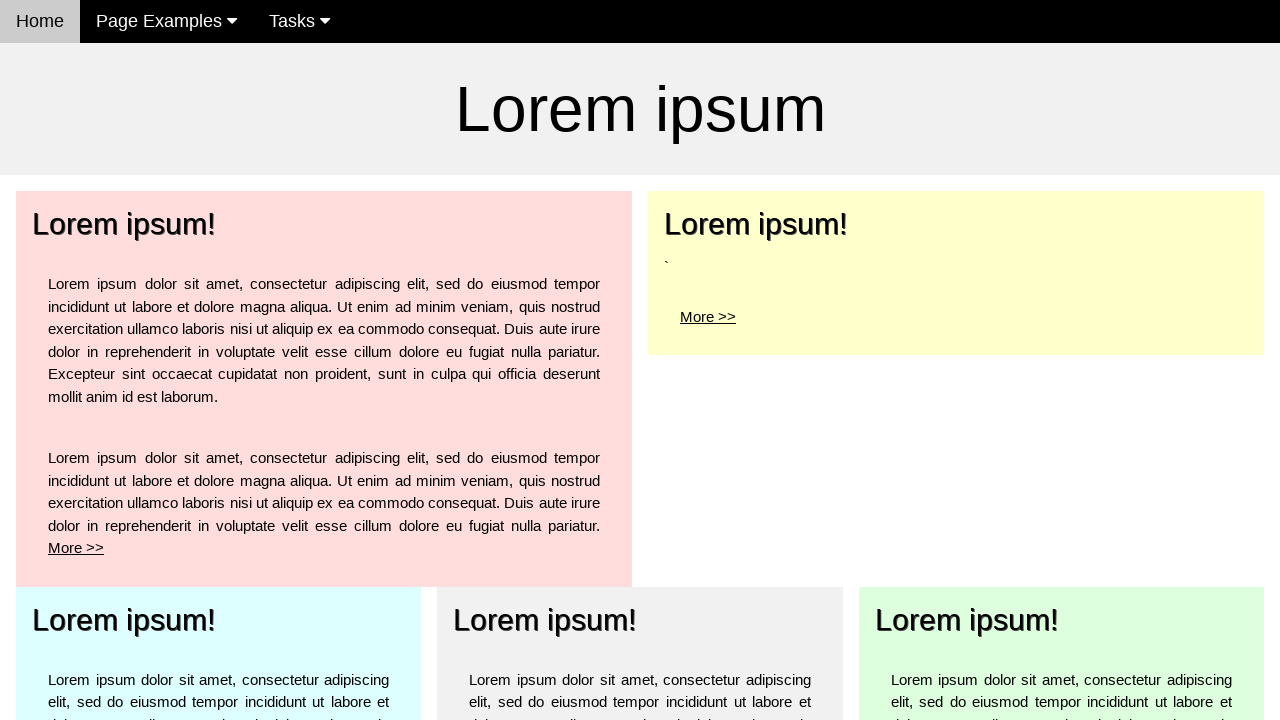

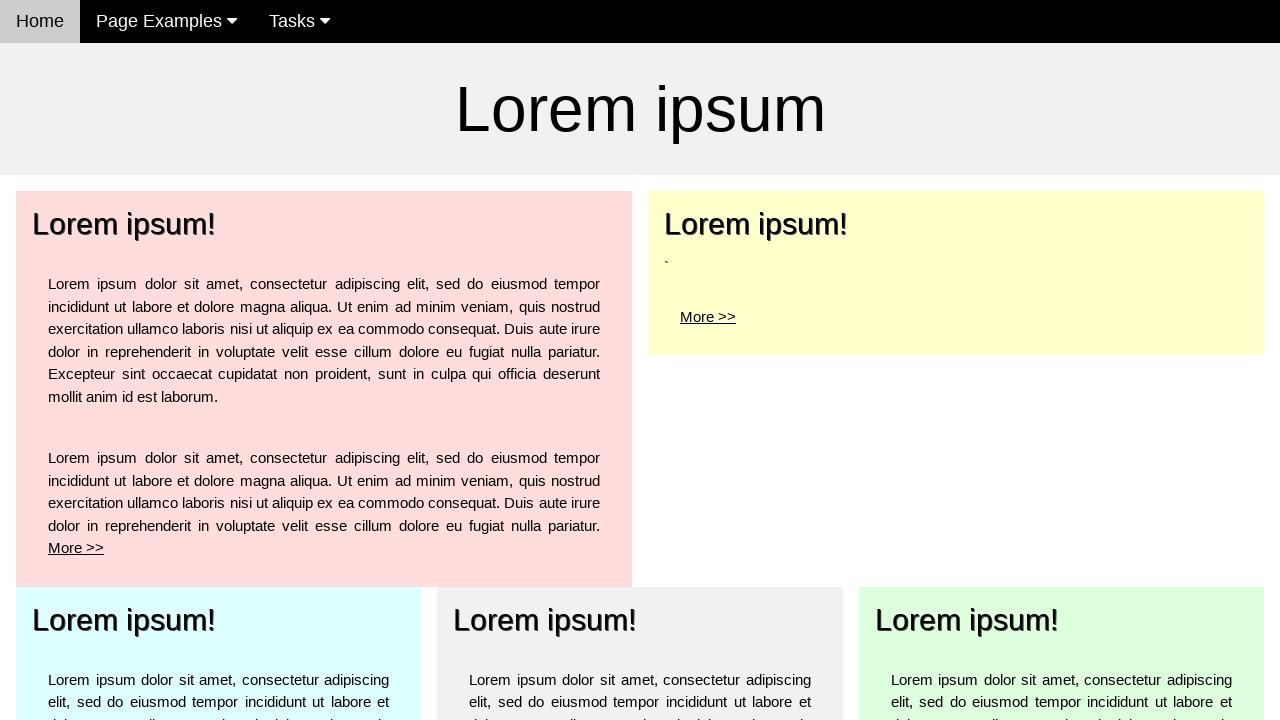